Tests that checkbox state remains consistent after page reload without making any changes.

Starting URL: https://the-internet.herokuapp.com

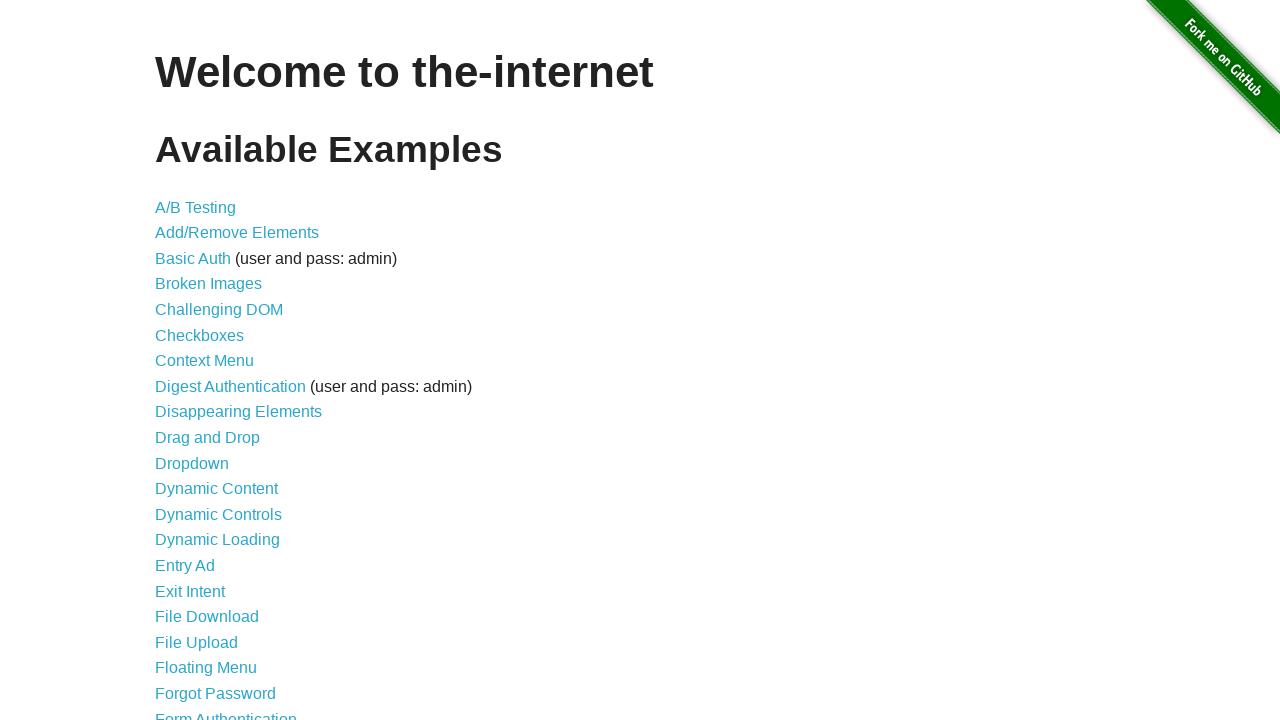

Clicked on Checkboxes link to navigate to checkboxes page at (200, 335) on internal:role=link[name="Checkboxes"i]
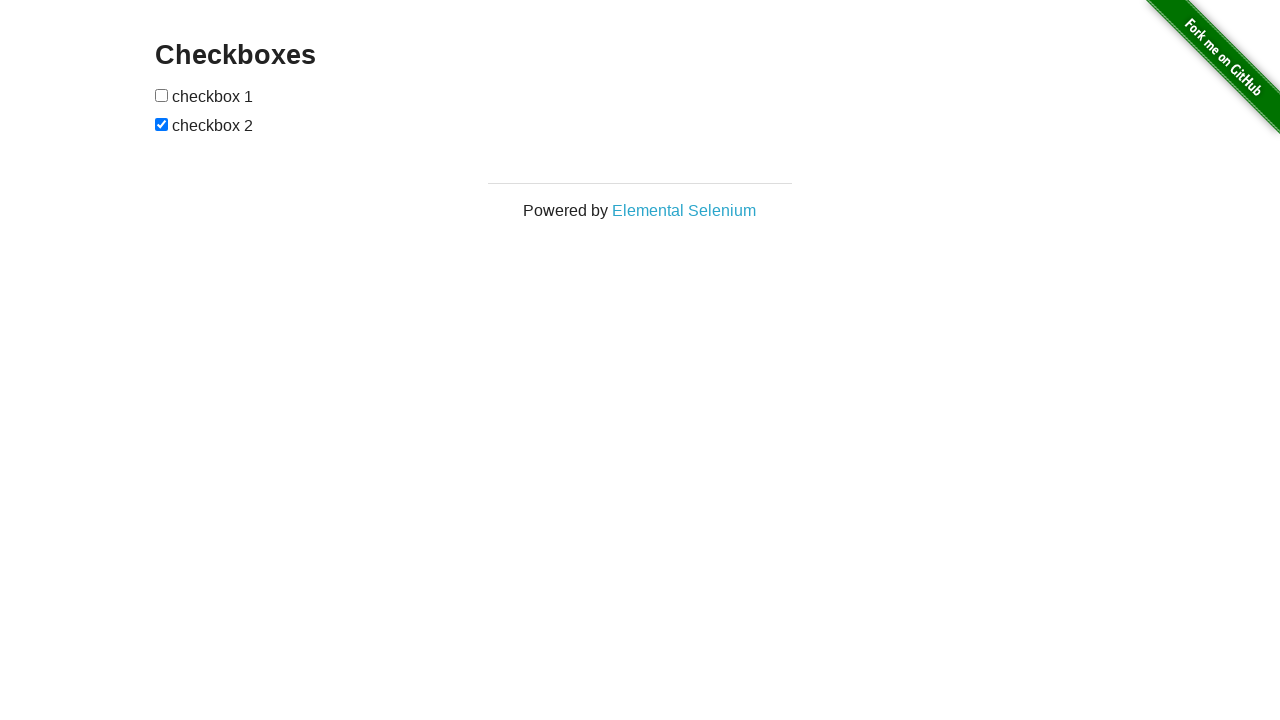

Reloaded the page to verify checkbox state remains consistent
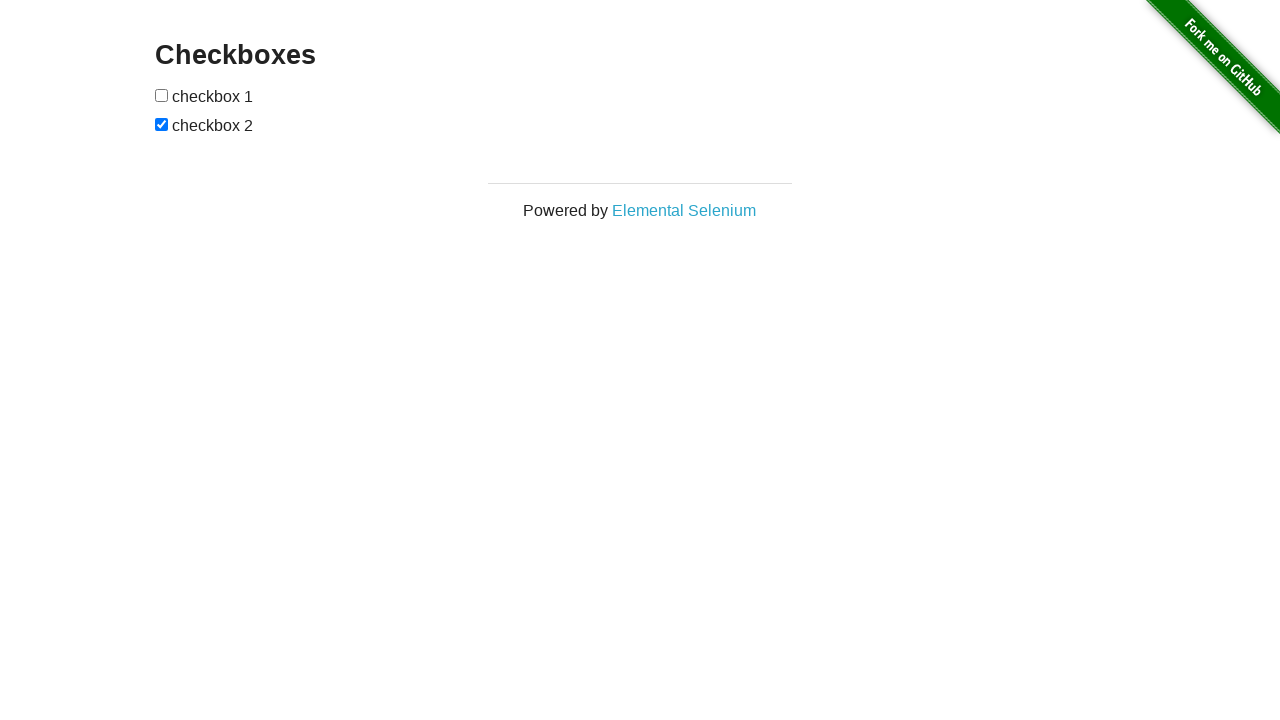

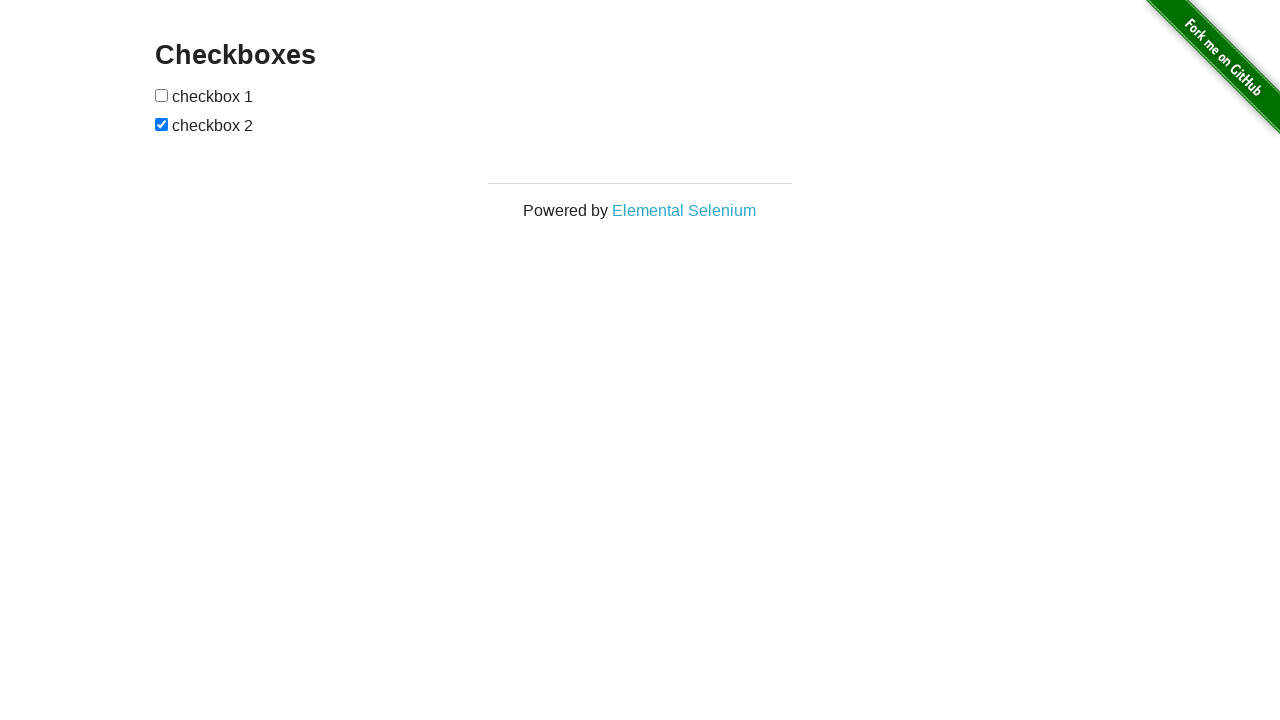